Tests form interaction on a practice site by filling a name input field with "sujith" and clicking the male radio button using JavaScript execution methods.

Starting URL: https://testautomationpractice.blogspot.com

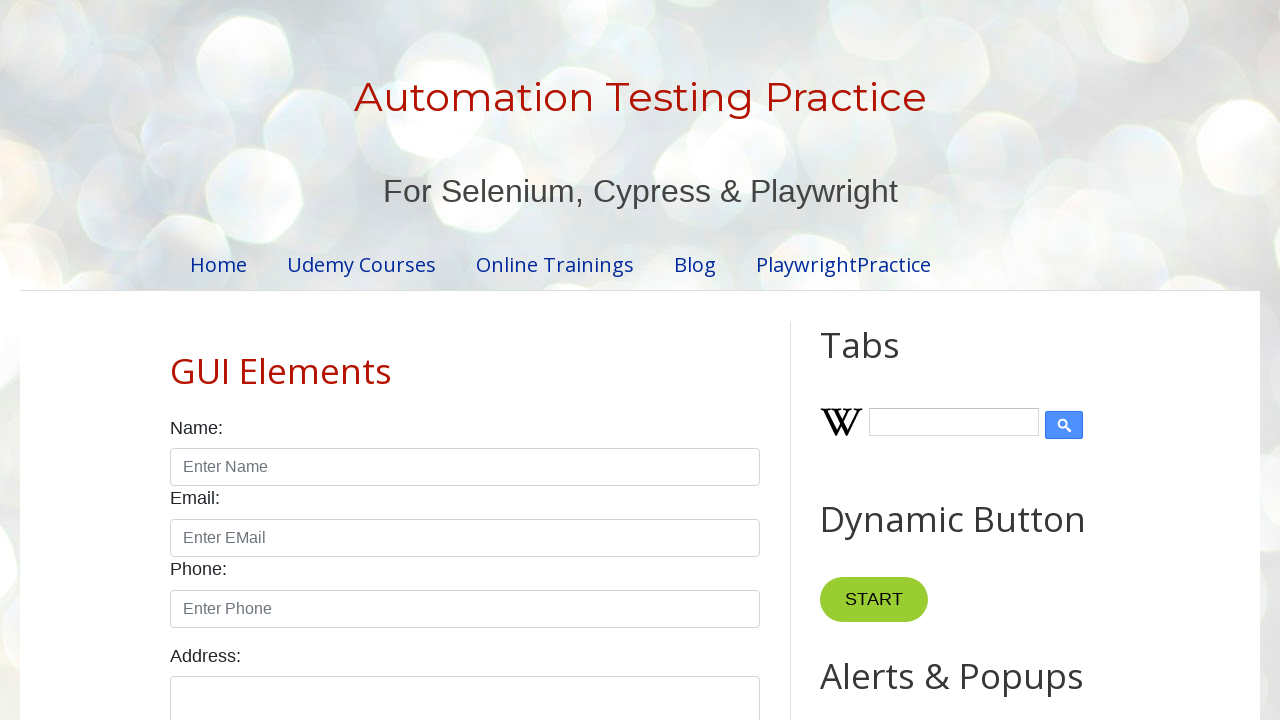

Filled name input field with 'sujith' using JavaScript execution
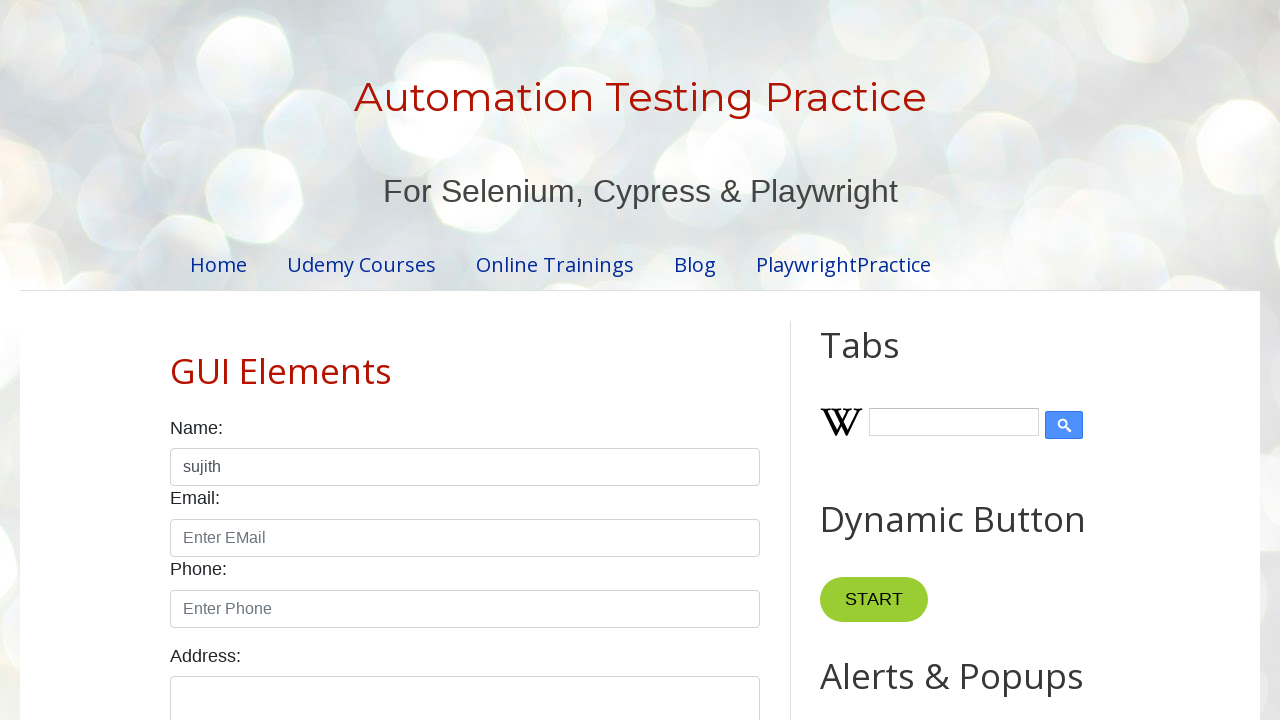

Clicked male radio button using JavaScript execution
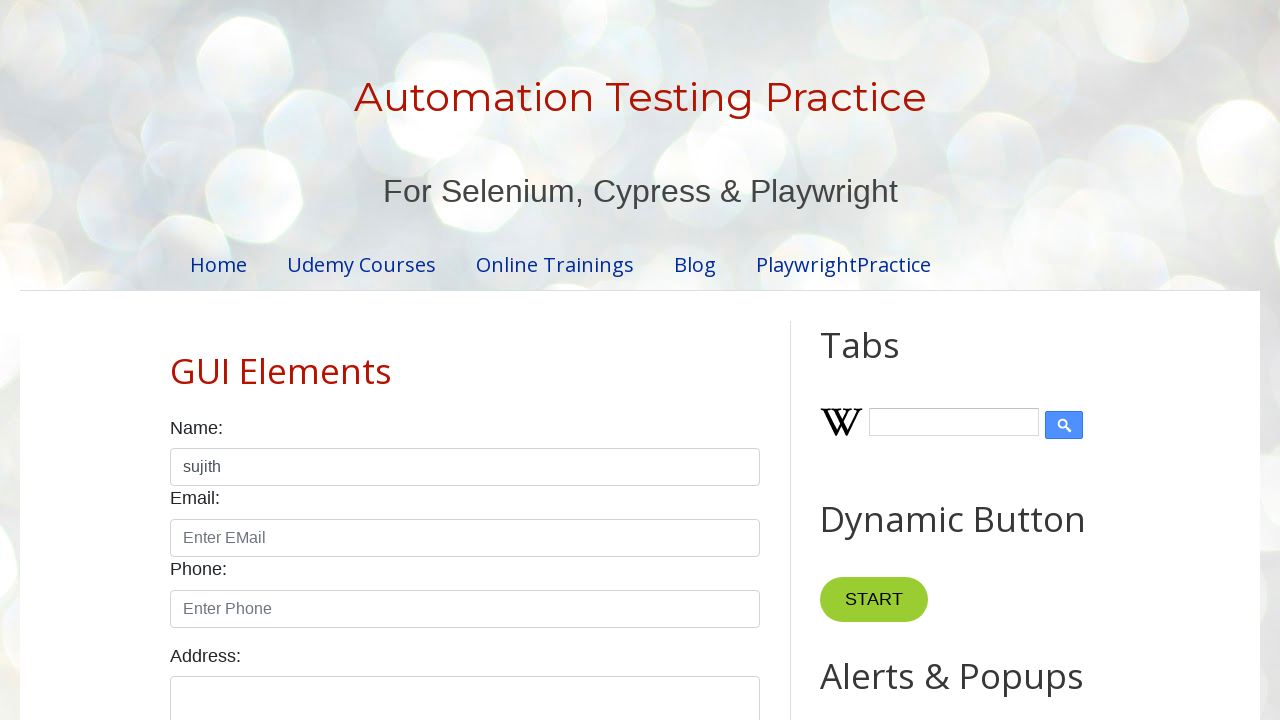

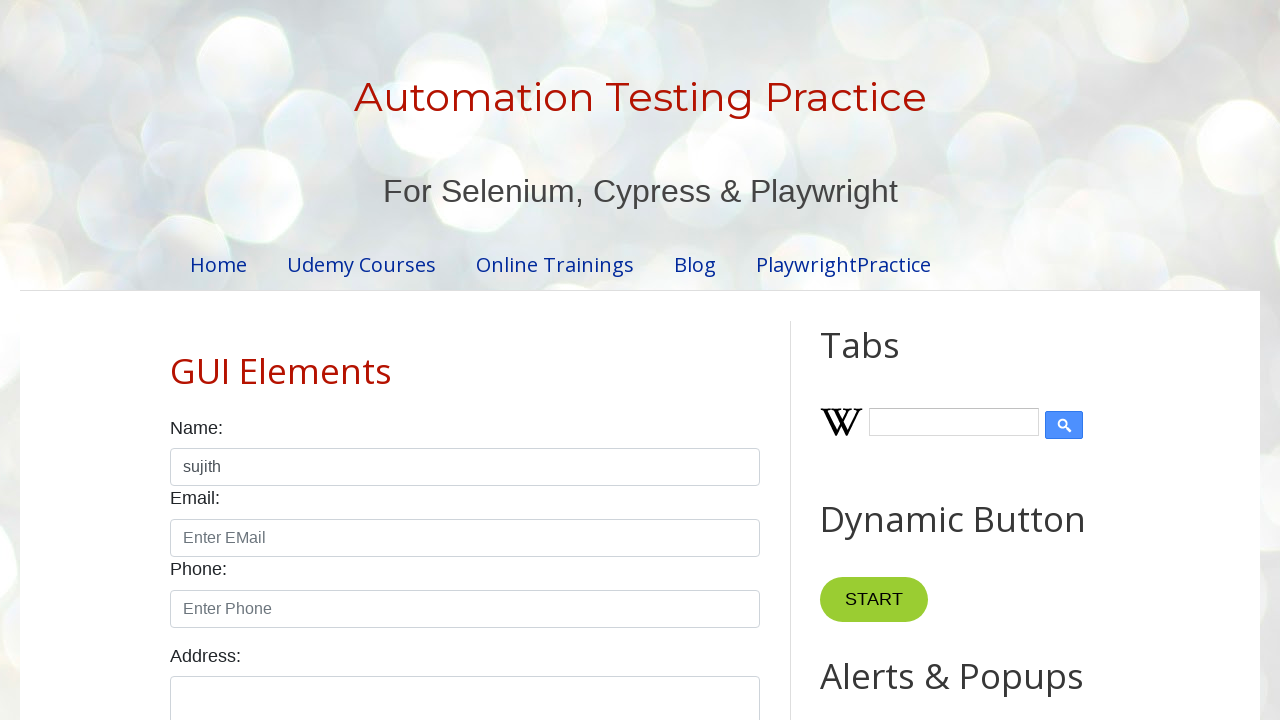